Tests window handling functionality by navigating to a page that opens a new window, switching between windows, and verifying content in both parent and child windows

Starting URL: https://the-internet.herokuapp.com/

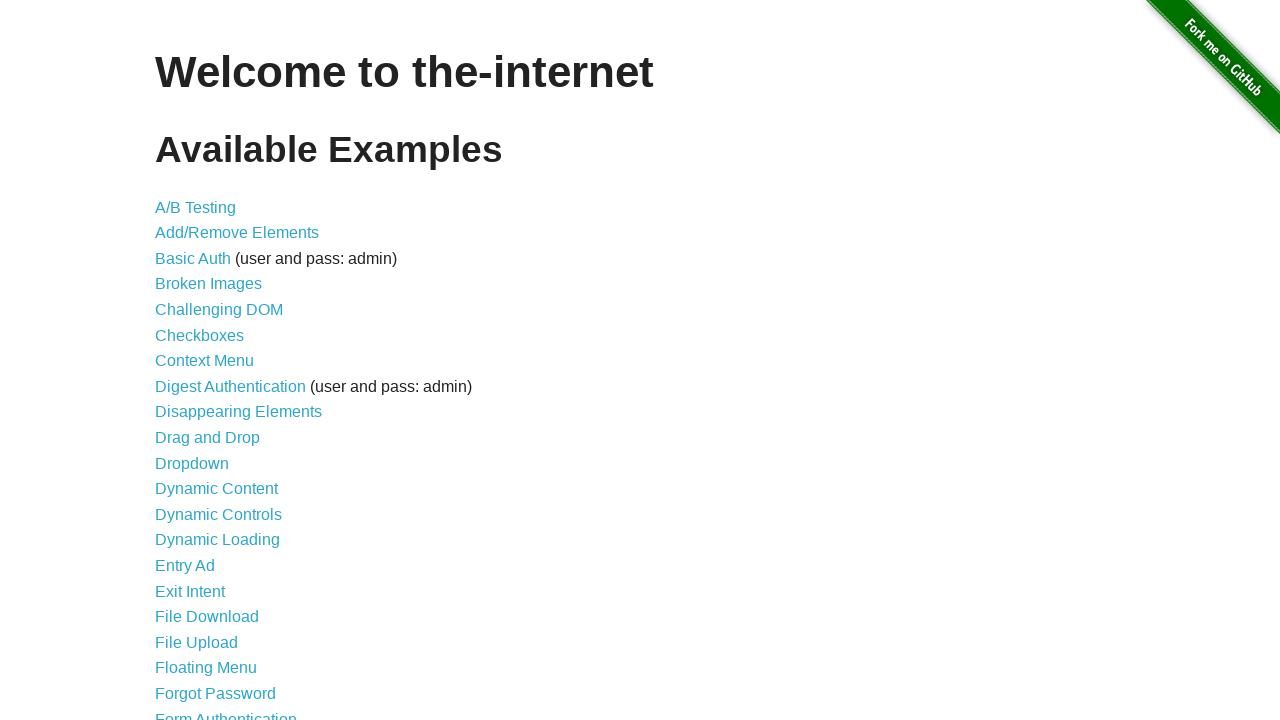

Clicked on Windows link to navigate to window handling test page at (218, 369) on a[href='/windows']
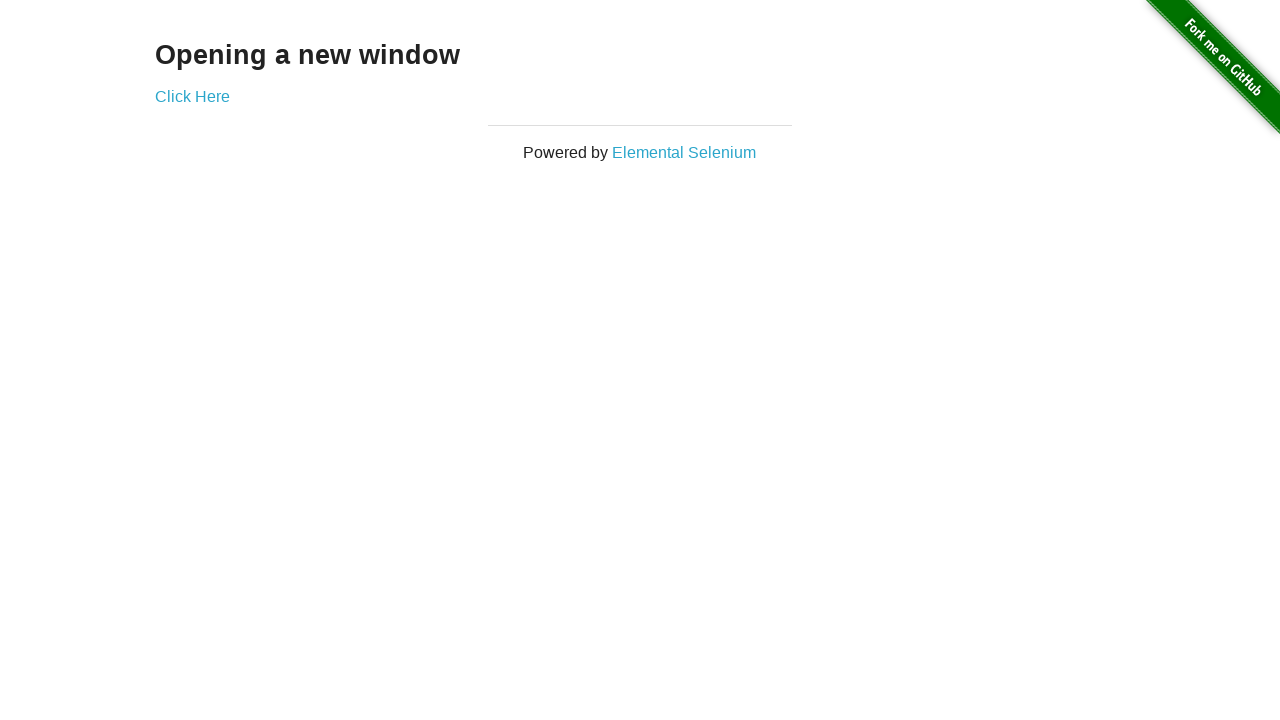

Clicked 'Click Here' link to open new window at (192, 96) on xpath=//div[@class='example']//a[text()='Click Here']
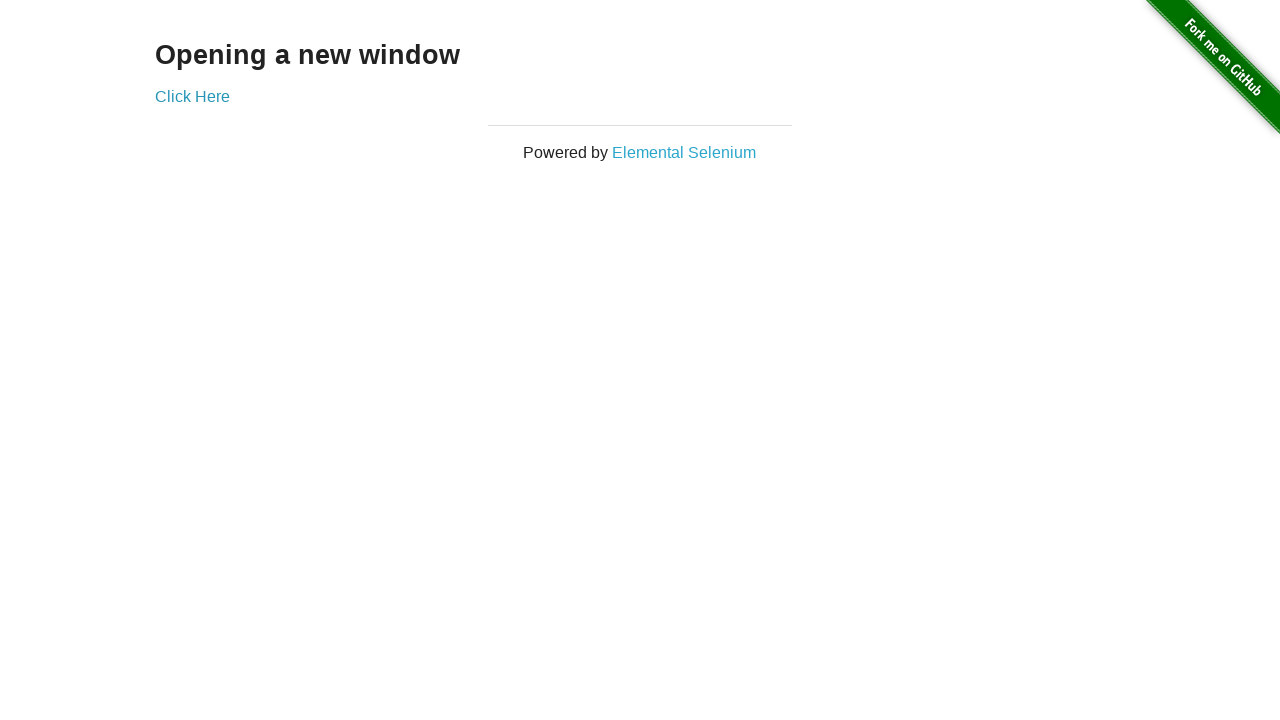

New window opened and captured
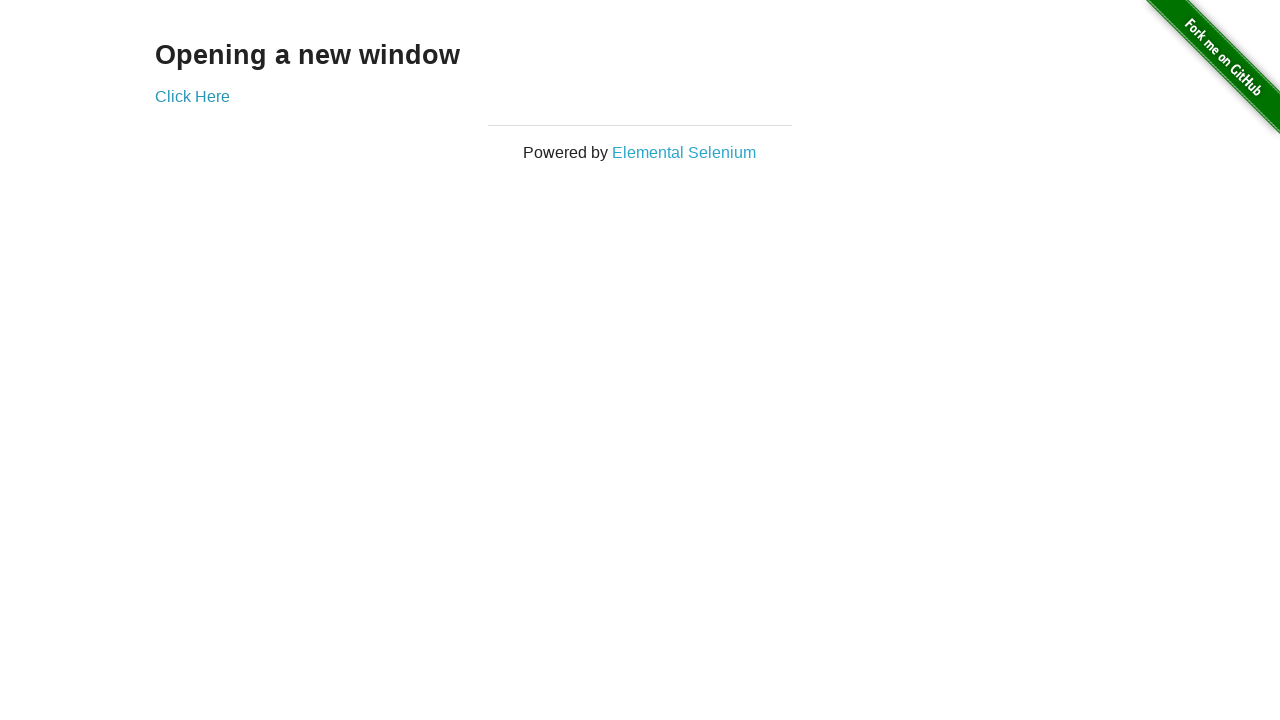

Retrieved text from child window: 'New Window'
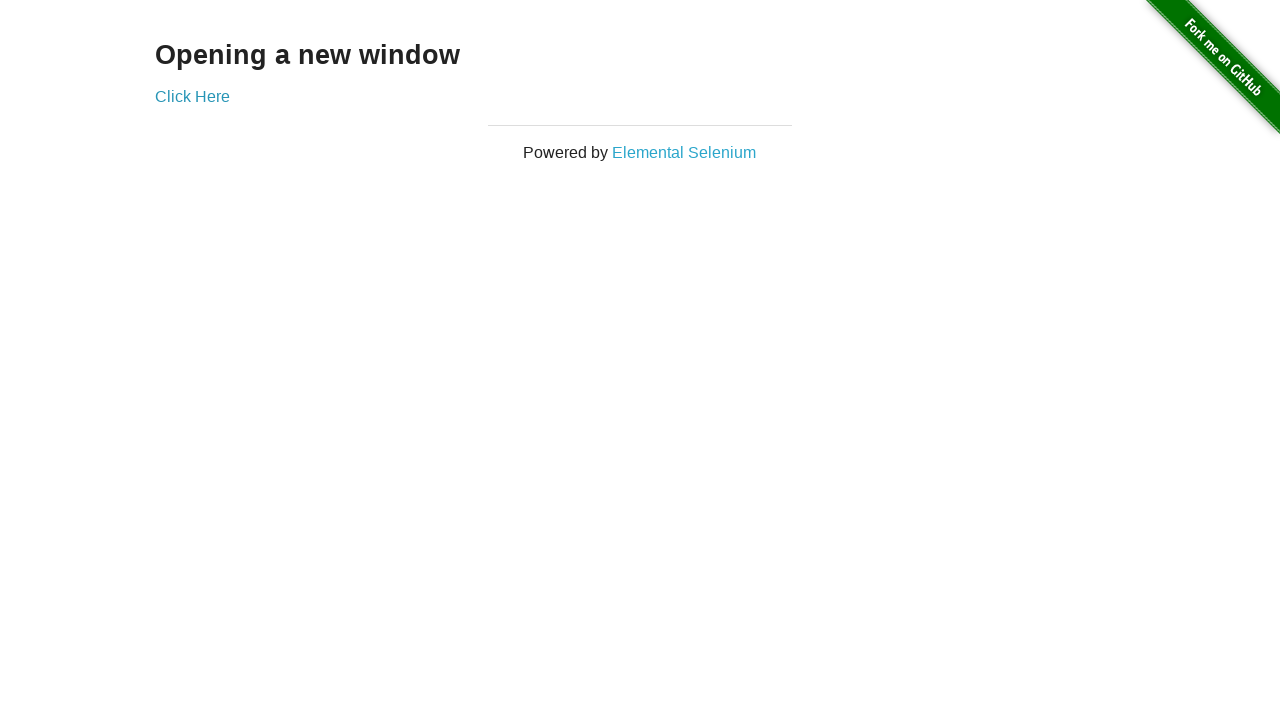

Retrieved text from parent window: 'Opening a new window'
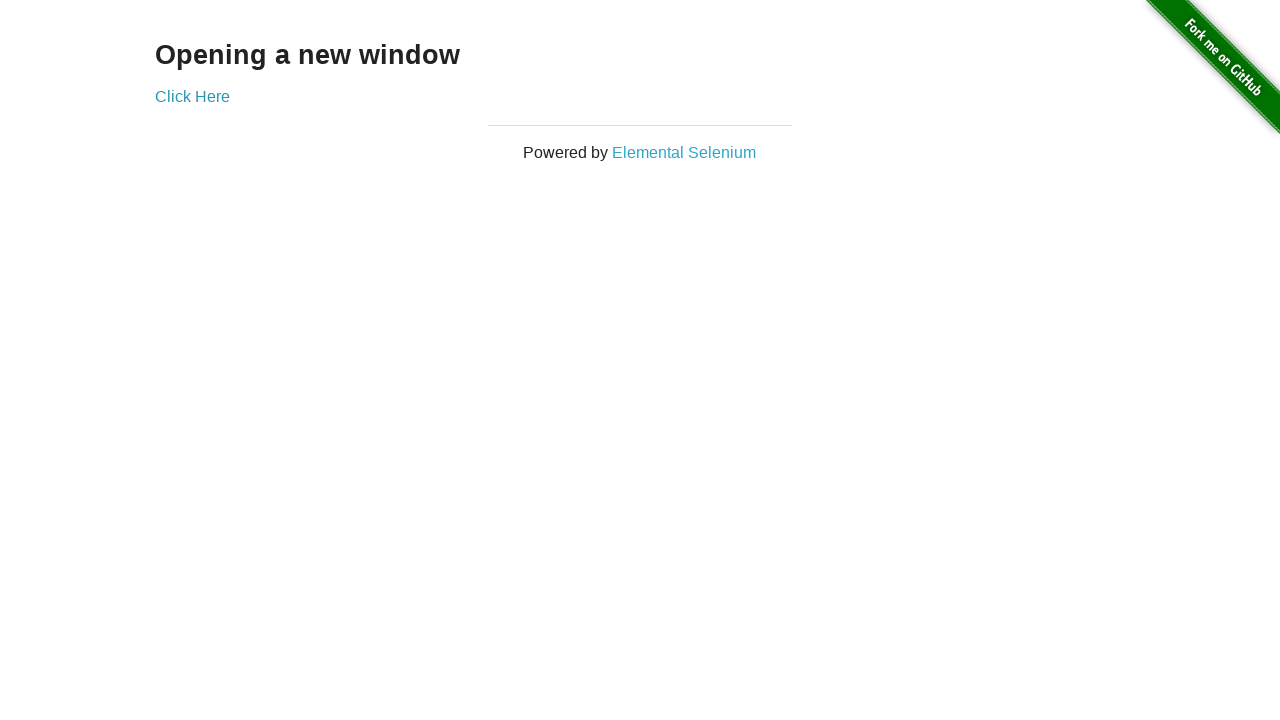

Closed the child window
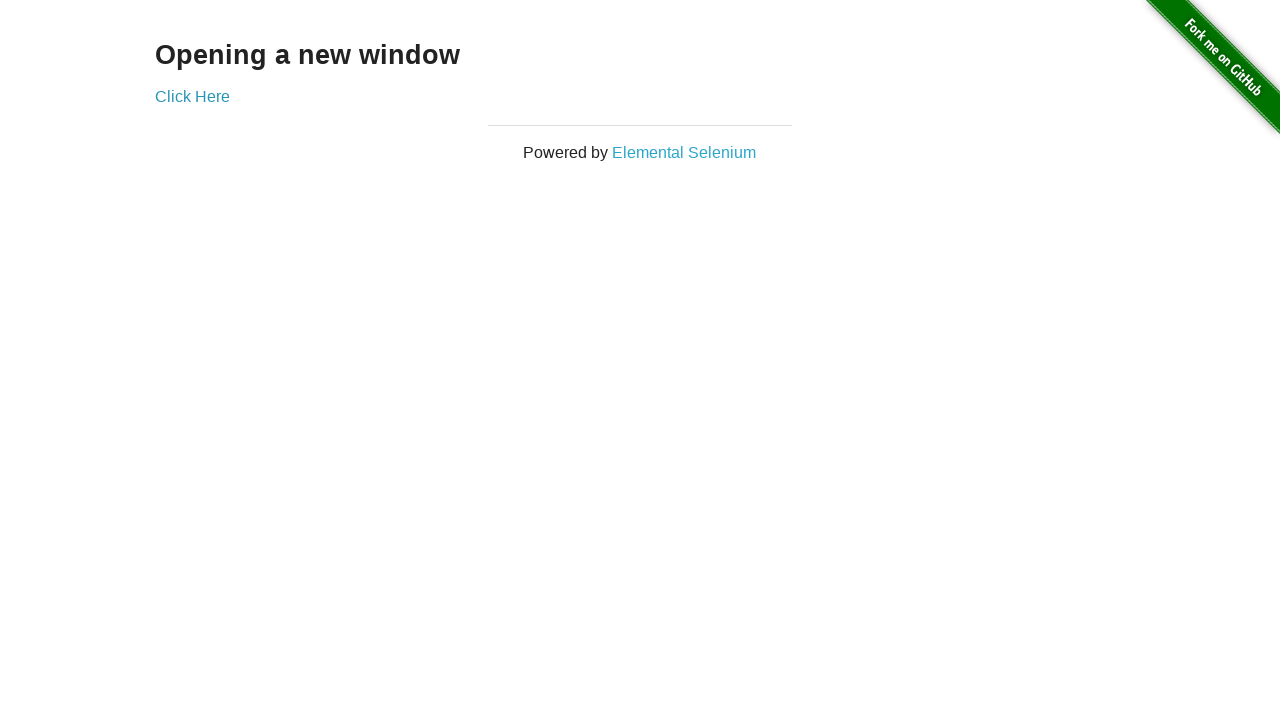

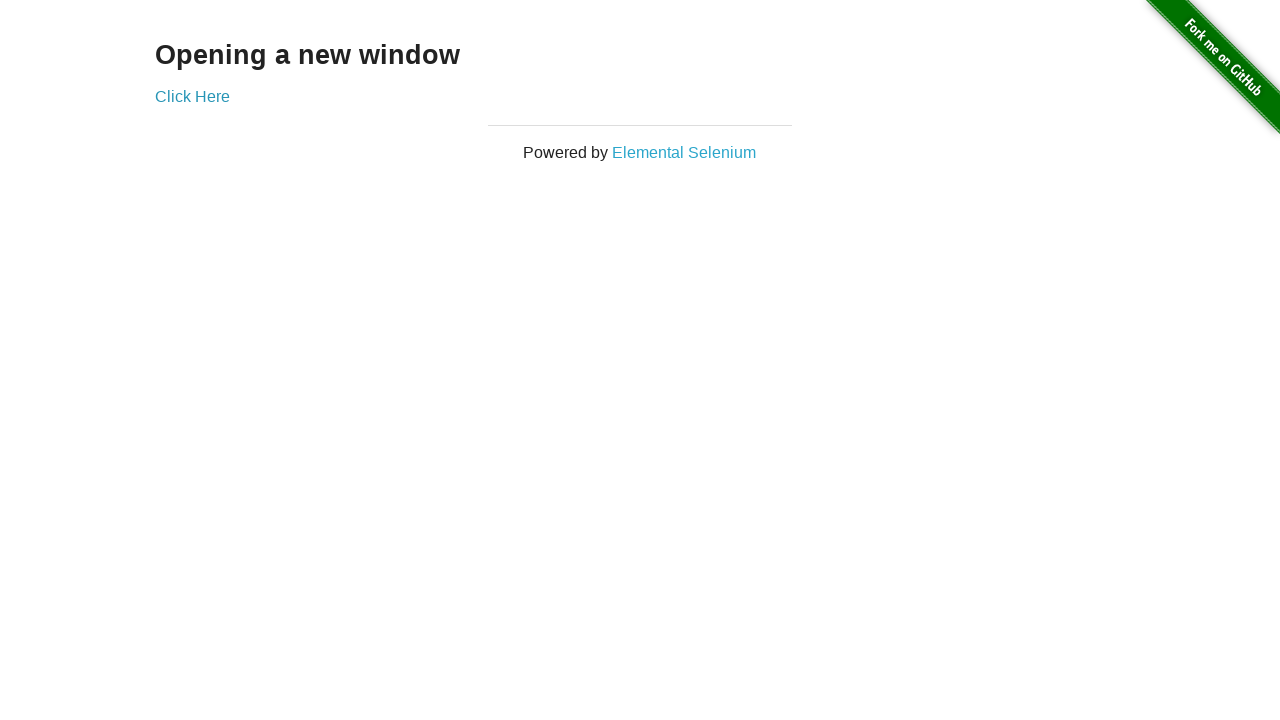